Tests filtering to display only active (incomplete) todo items

Starting URL: https://demo.playwright.dev/todomvc

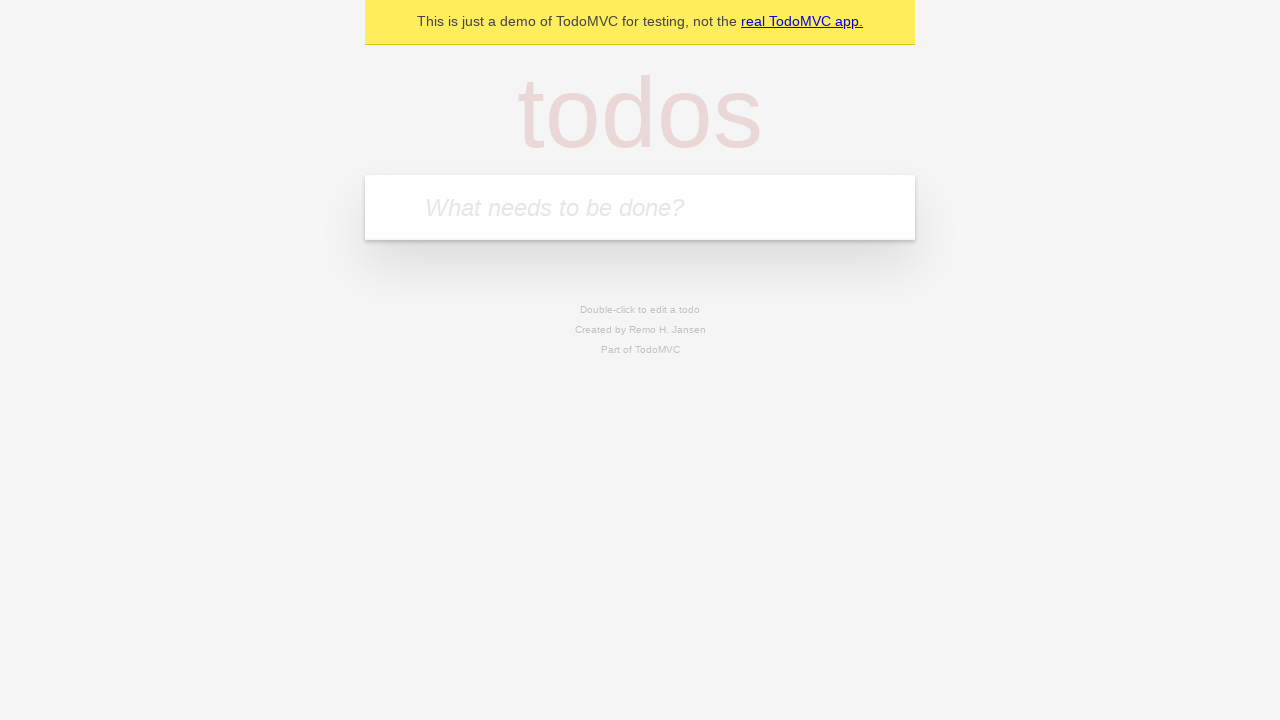

Filled todo input with 'buy some cheese' on internal:attr=[placeholder="What needs to be done?"i]
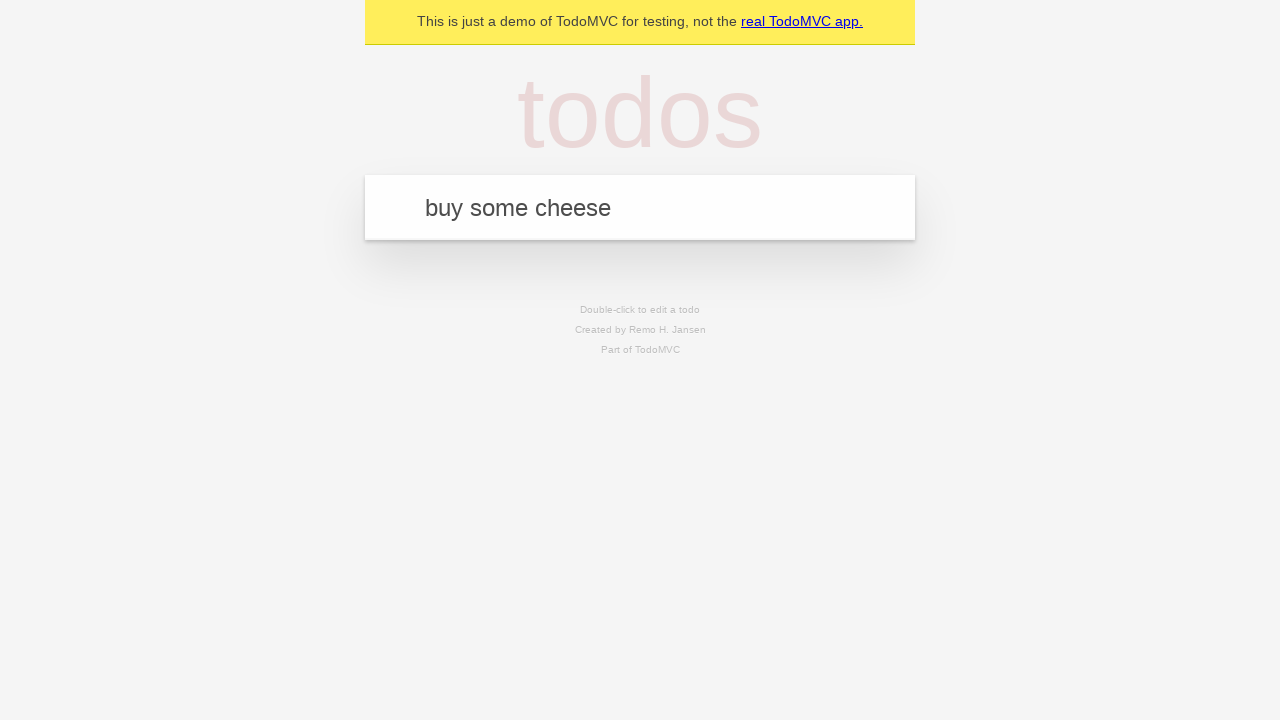

Pressed Enter to add todo 'buy some cheese' on internal:attr=[placeholder="What needs to be done?"i]
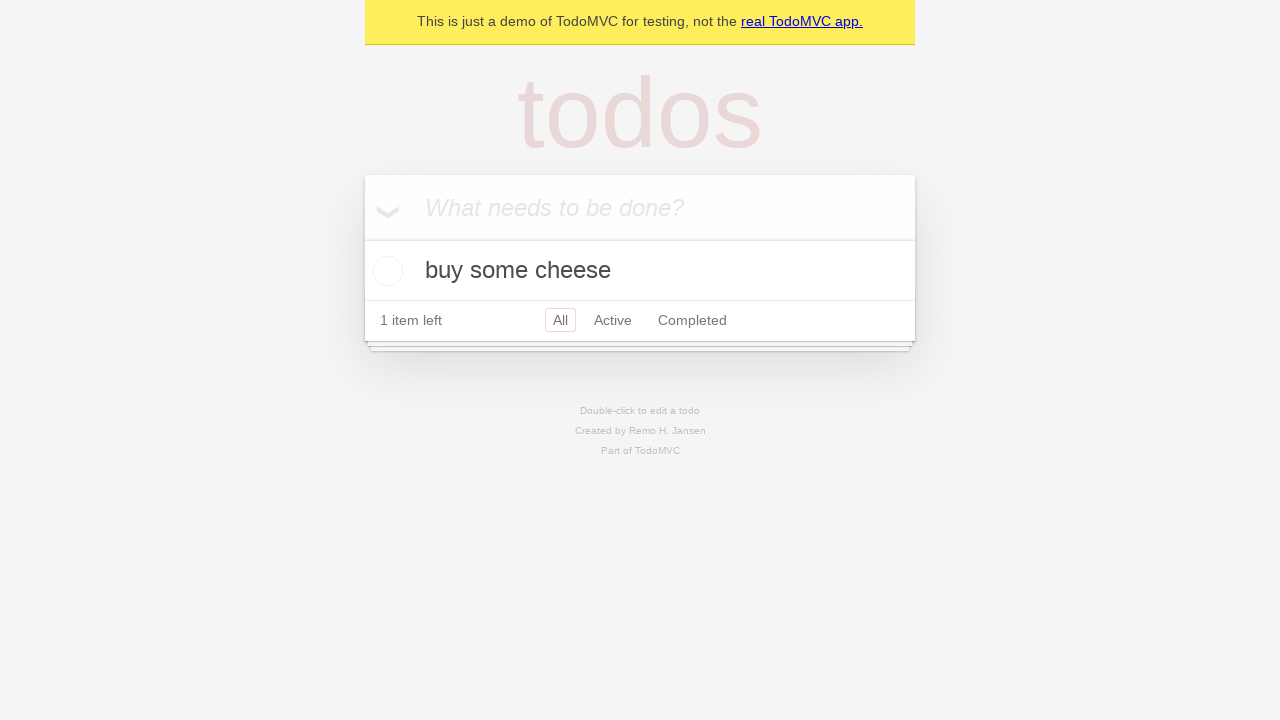

Filled todo input with 'feed the cat' on internal:attr=[placeholder="What needs to be done?"i]
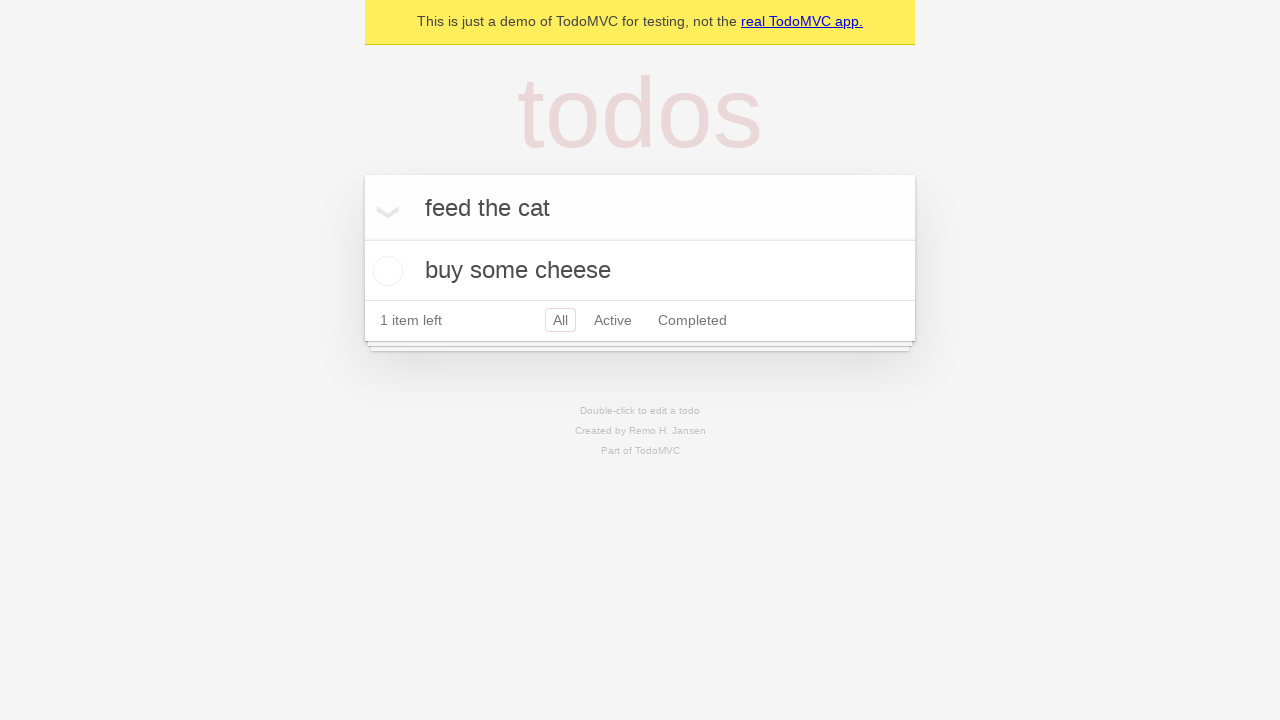

Pressed Enter to add todo 'feed the cat' on internal:attr=[placeholder="What needs to be done?"i]
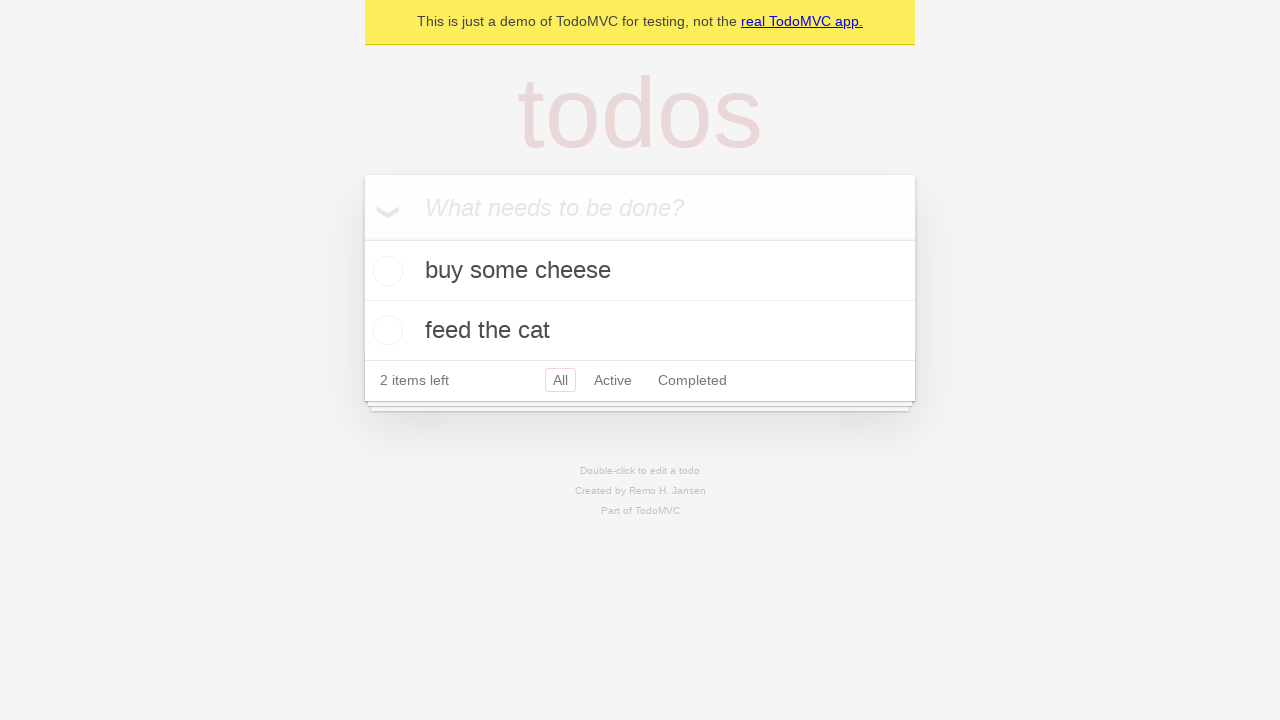

Filled todo input with 'book a doctors appointment' on internal:attr=[placeholder="What needs to be done?"i]
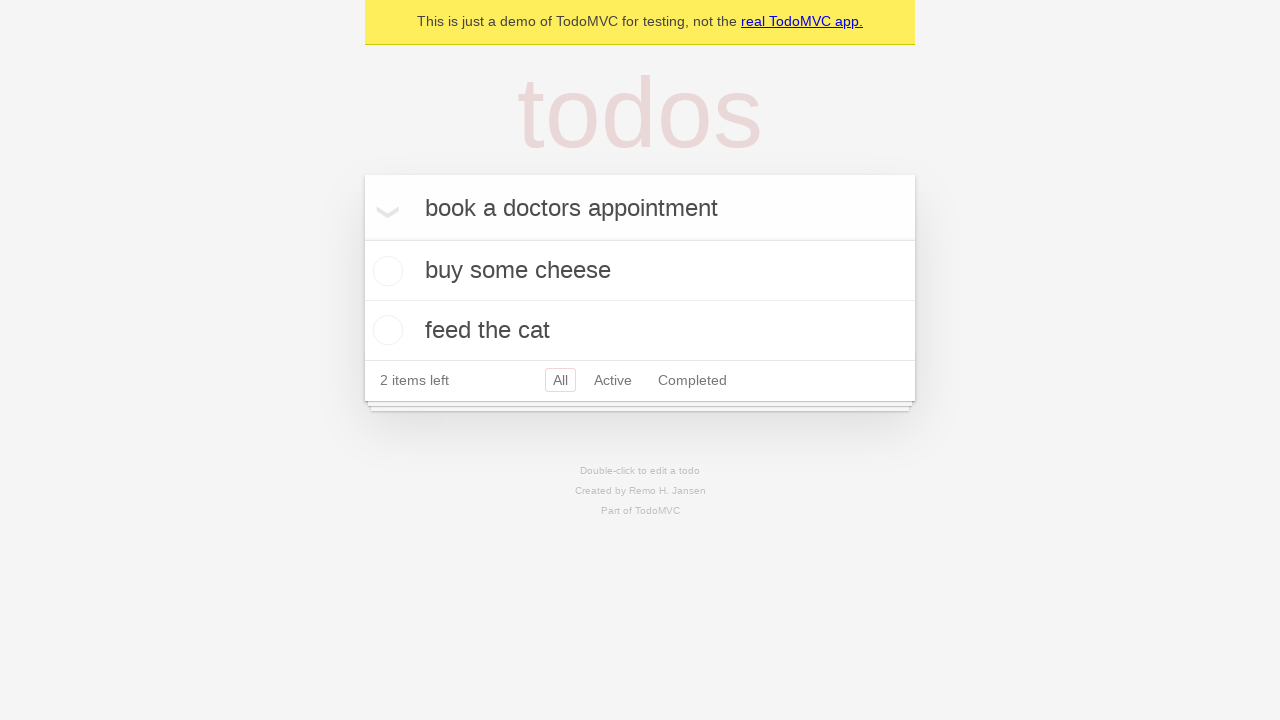

Pressed Enter to add todo 'book a doctors appointment' on internal:attr=[placeholder="What needs to be done?"i]
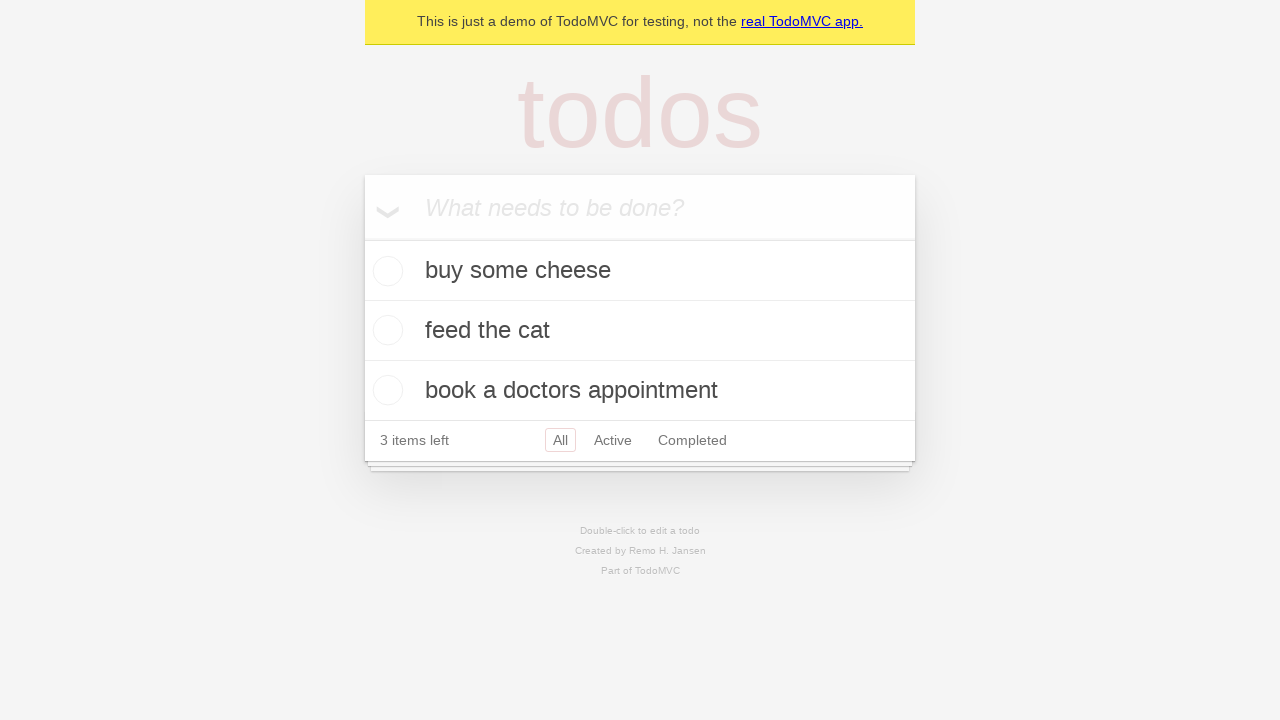

All 3 todos loaded successfully
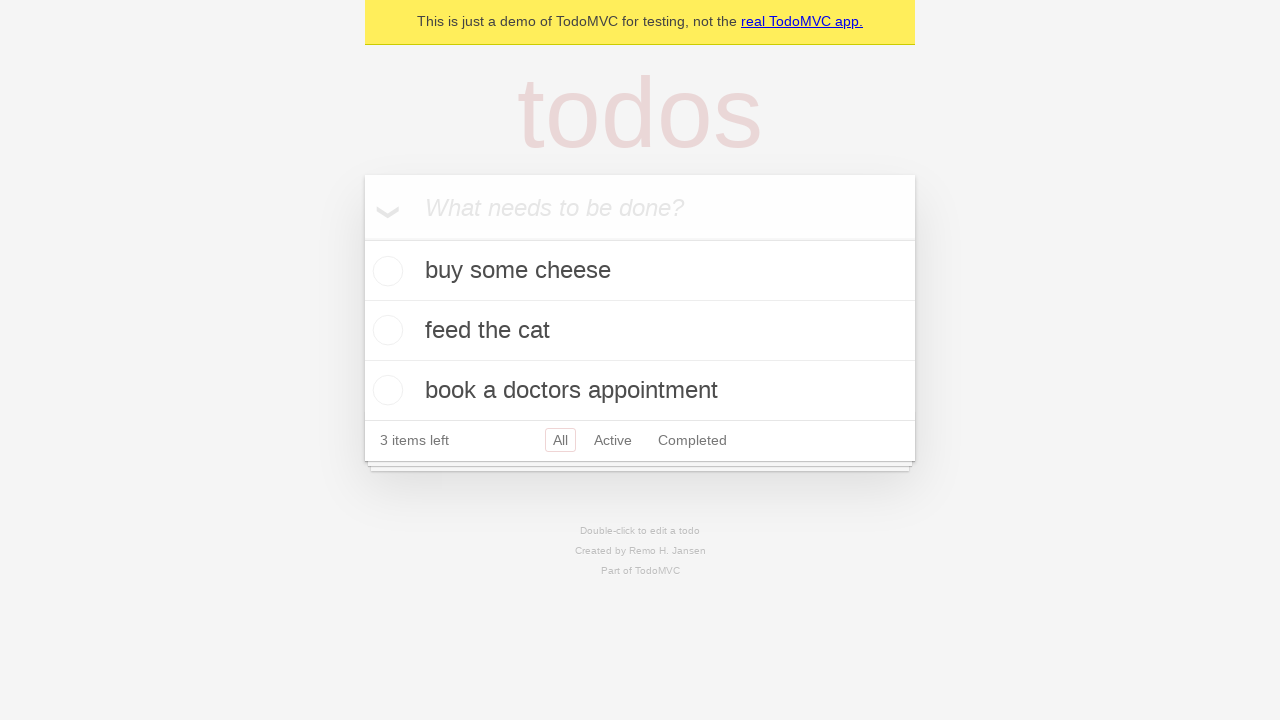

Marked second todo 'feed the cat' as complete at (385, 330) on internal:testid=[data-testid="todo-item"s] >> nth=1 >> internal:role=checkbox
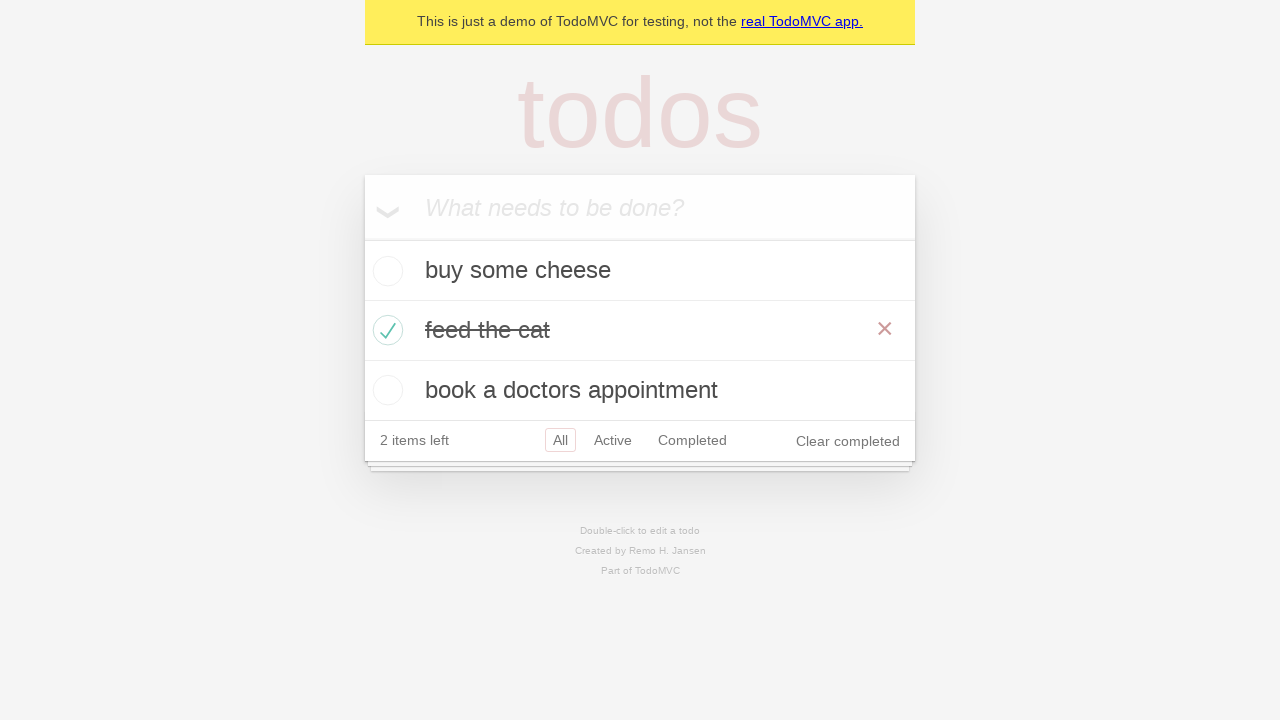

Clicked Active filter to show only incomplete todos at (613, 440) on internal:role=link[name="Active"i]
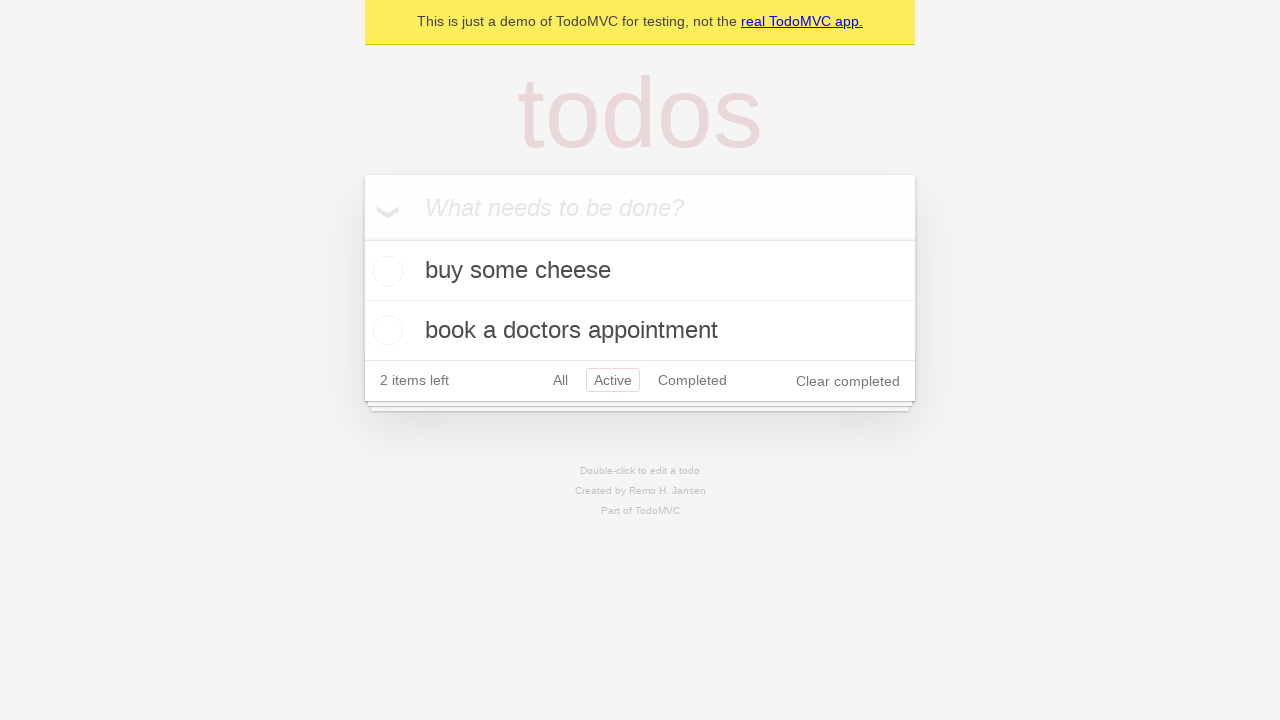

Filtered view now displays 2 active todos
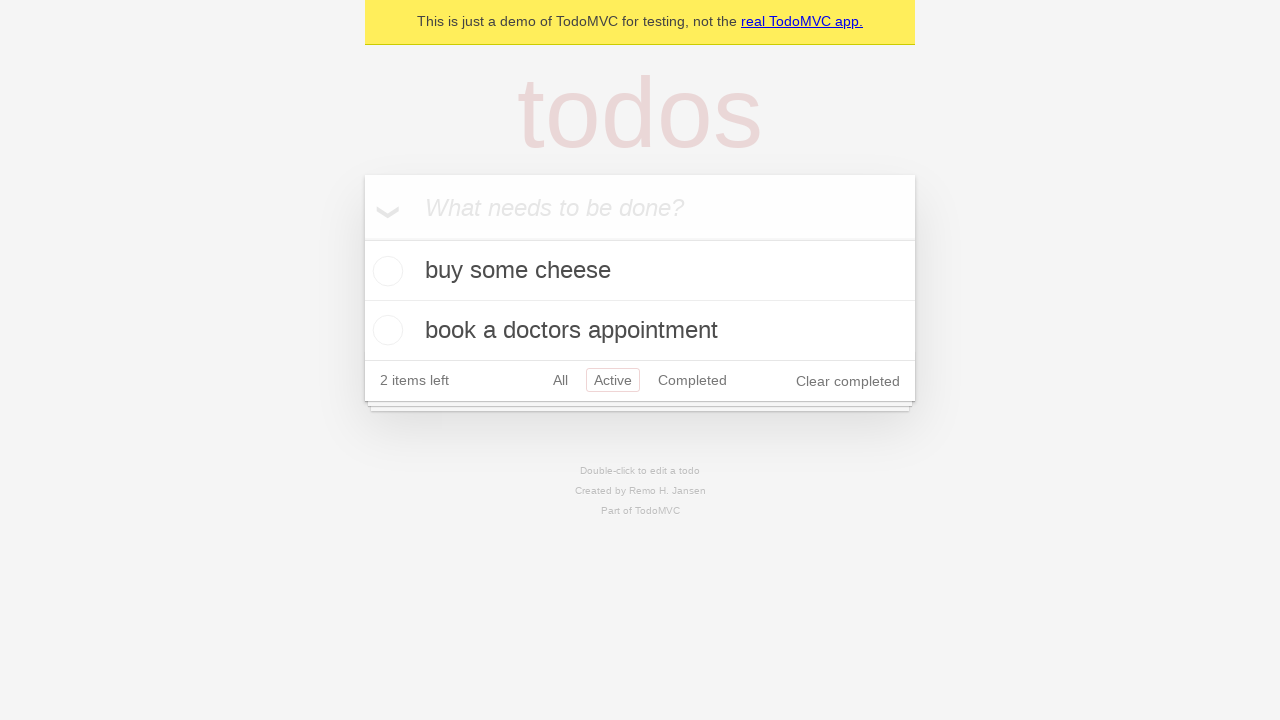

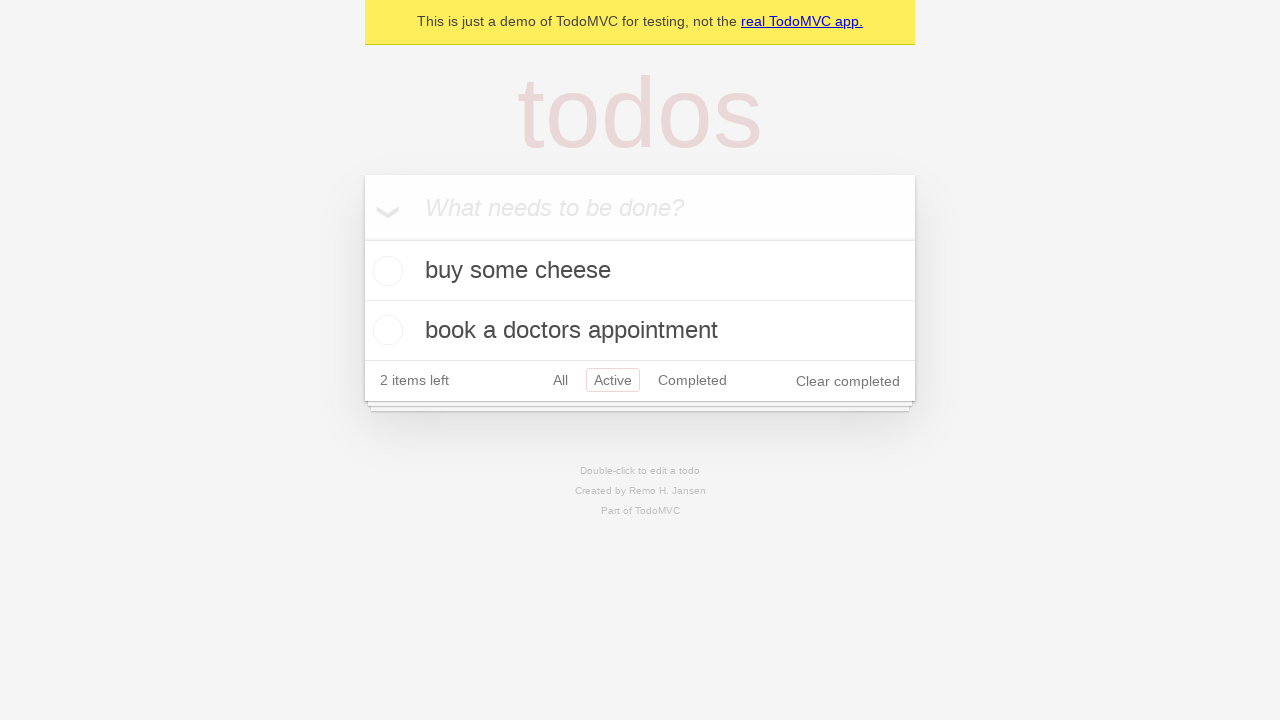